Tests jQuery UI datepicker functionality by opening the datepicker, navigating to a specific year and month using navigation buttons, and selecting a specific day.

Starting URL: http://jqueryui.com/datepicker

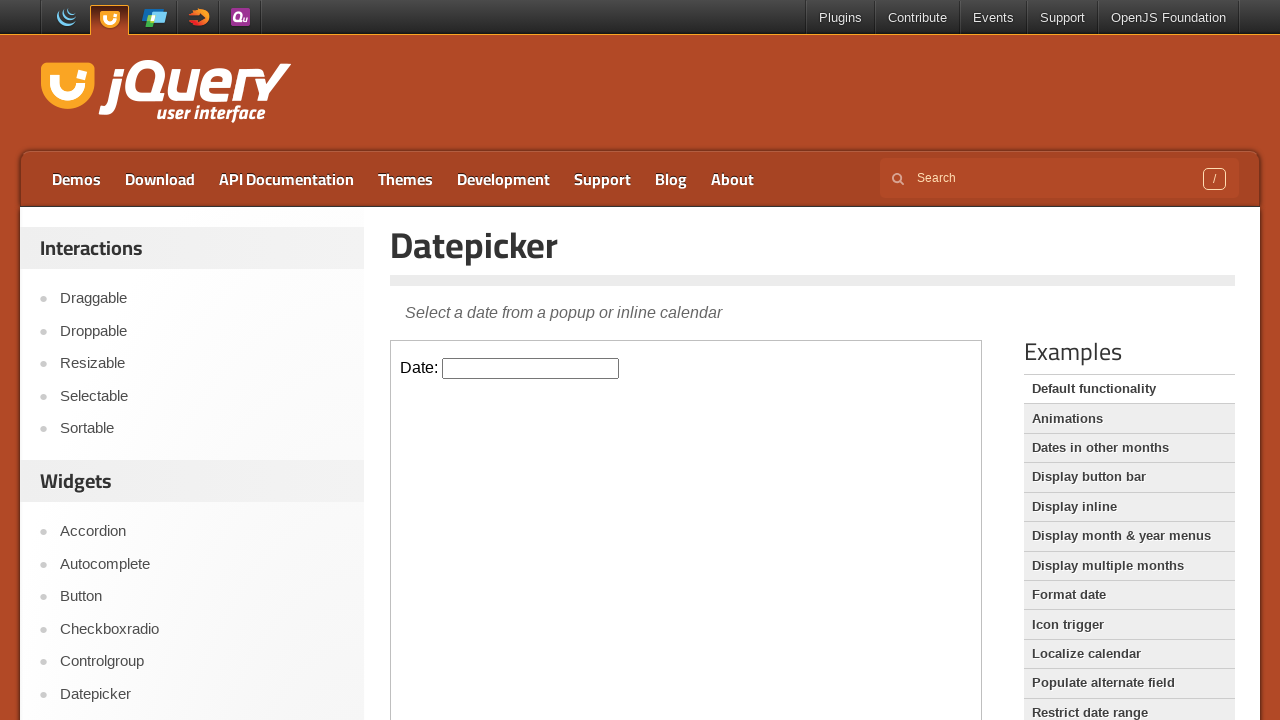

Located iframe containing the datepicker
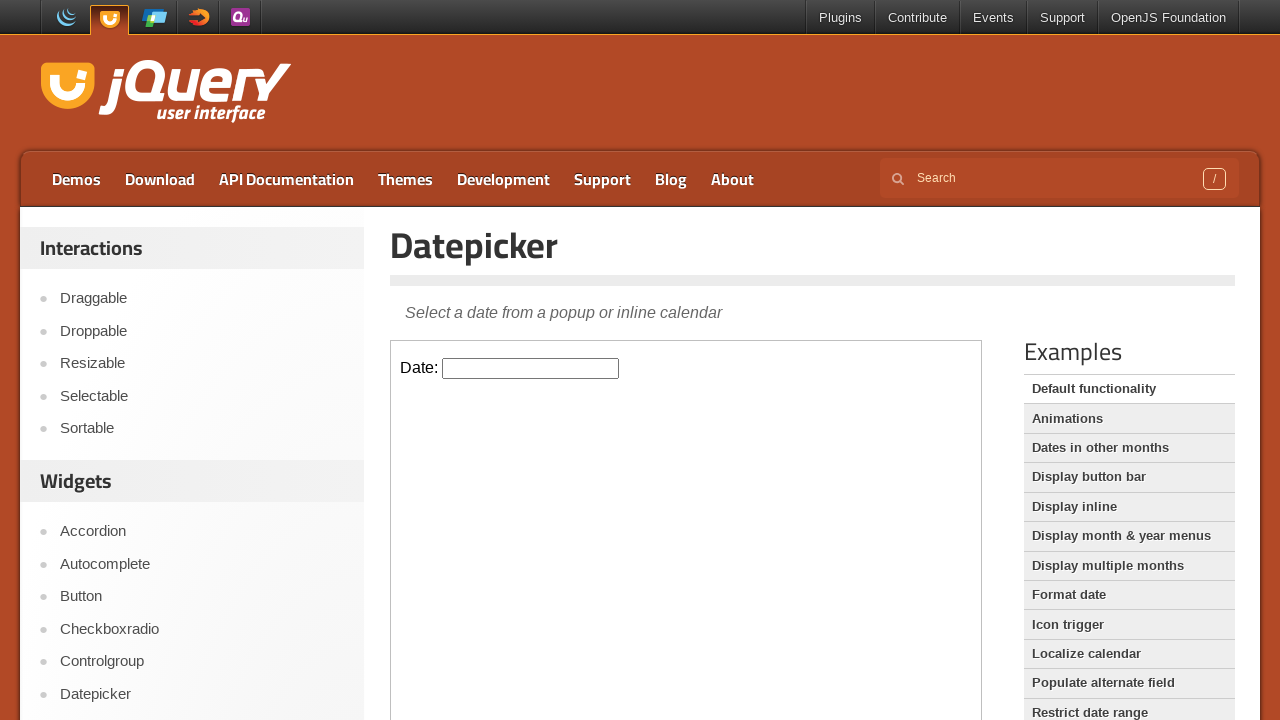

Clicked datepicker input to open calendar at (531, 368) on iframe.demo-frame >> internal:control=enter-frame >> #datepicker
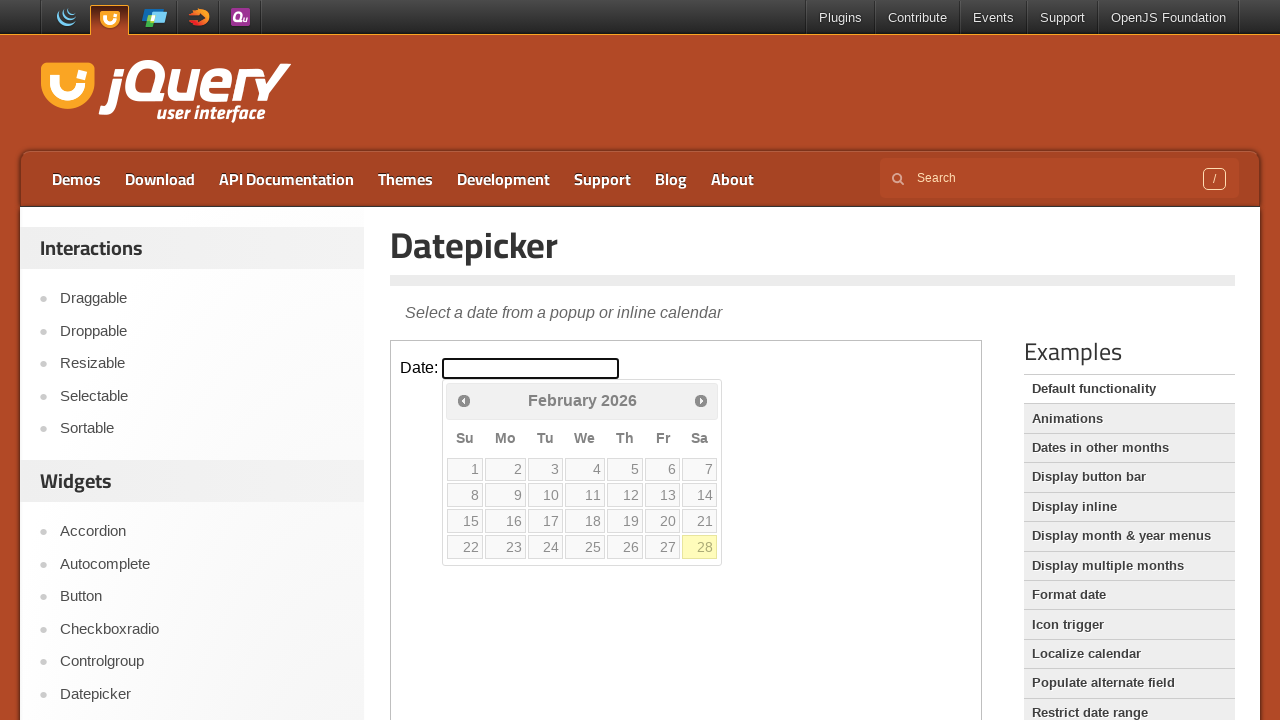

Datepicker calendar became visible
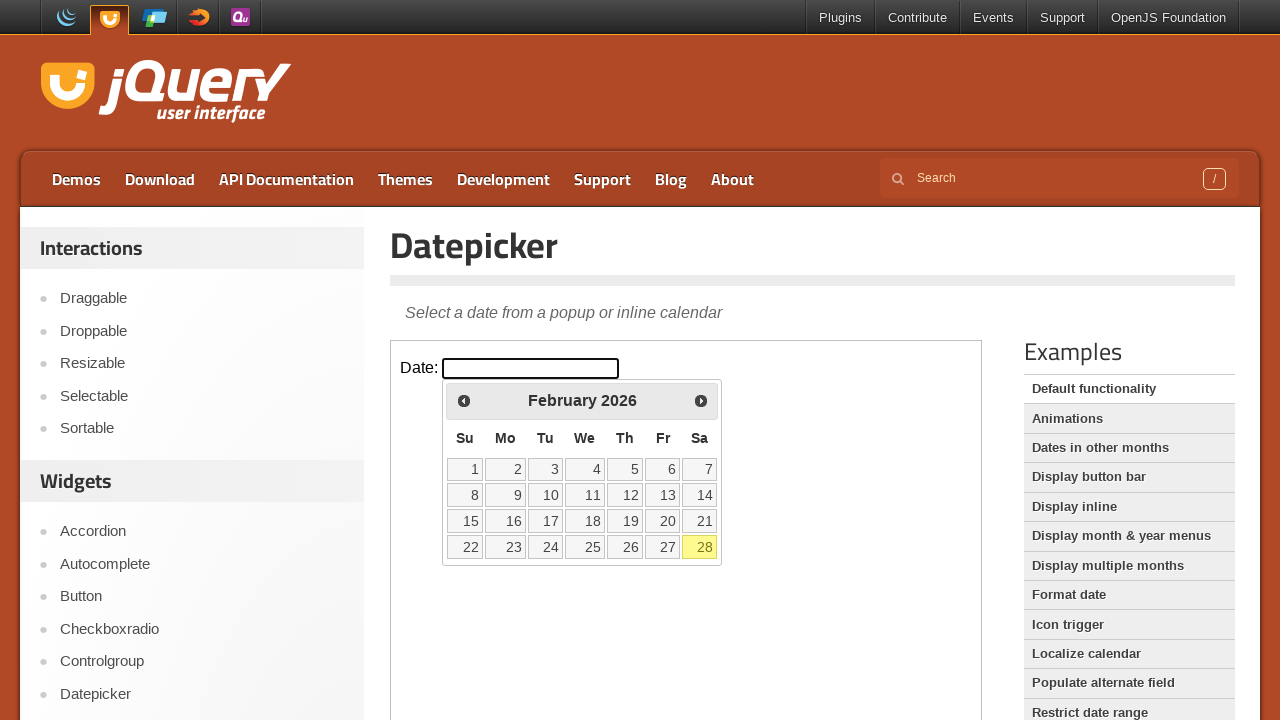

Clicked next month button to navigate forward at (701, 400) on iframe.demo-frame >> internal:control=enter-frame >> .ui-datepicker-next
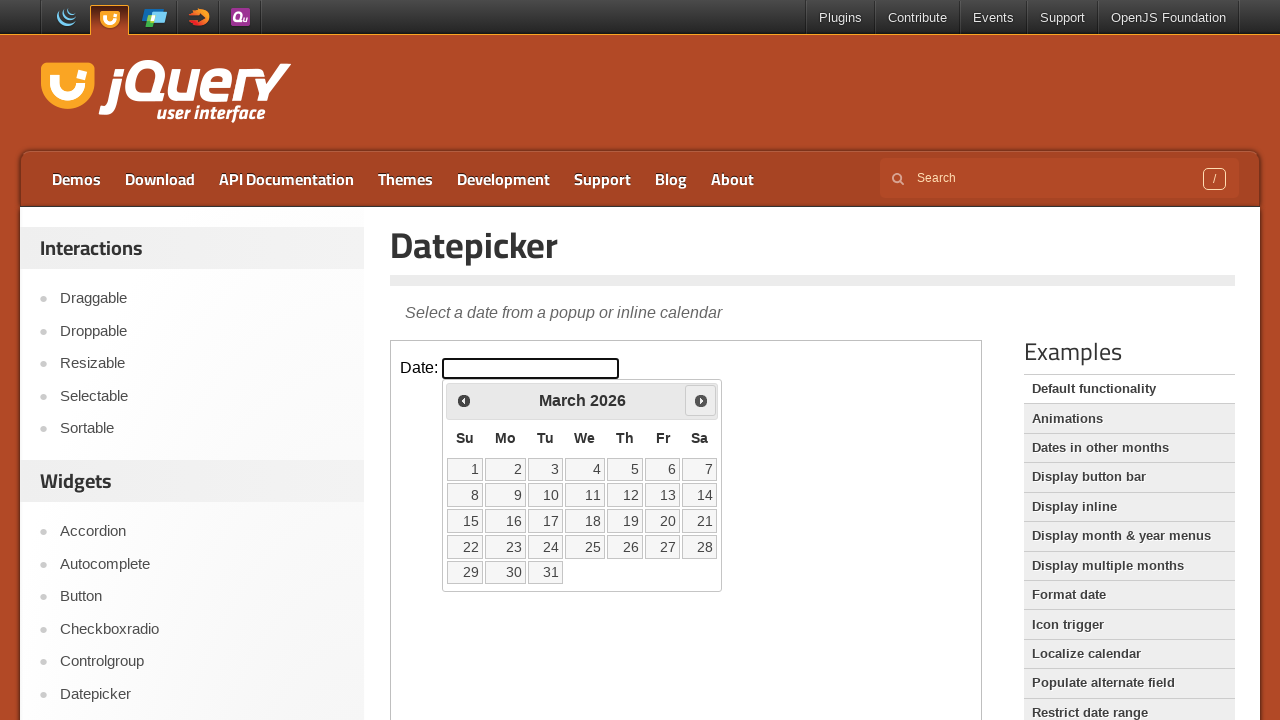

Waited for calendar to update
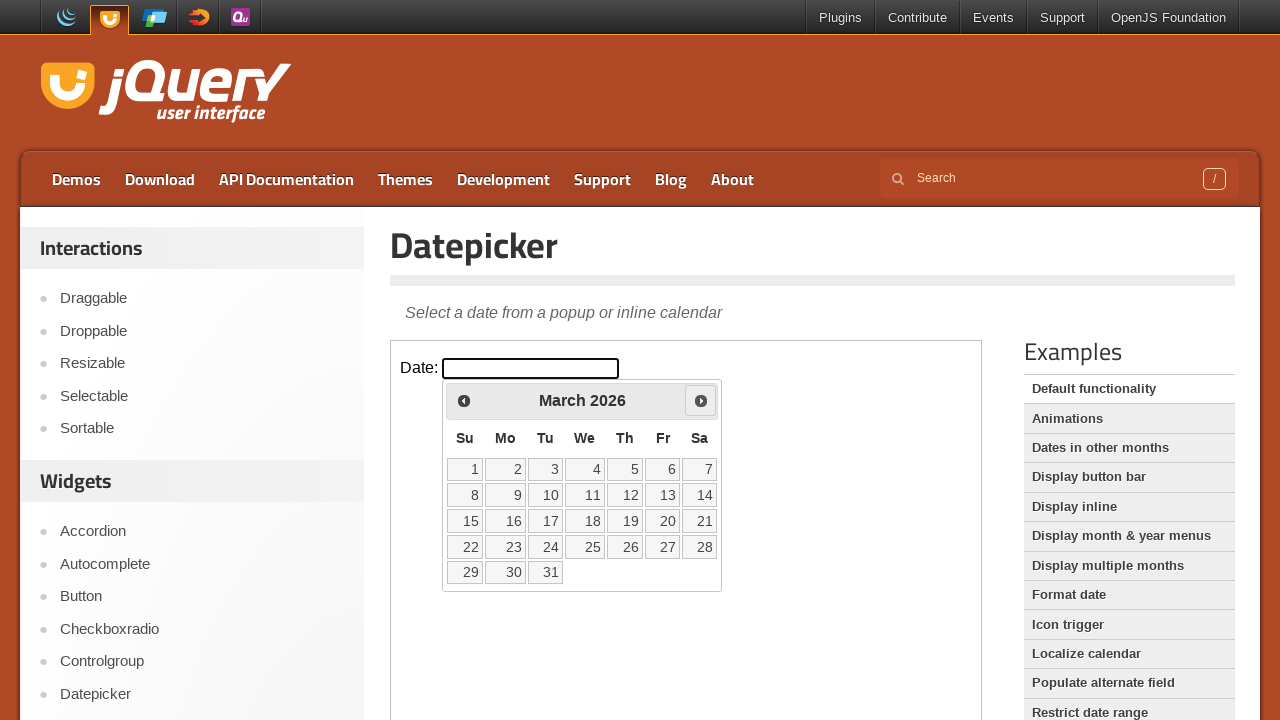

Clicked next month button to navigate forward at (701, 400) on iframe.demo-frame >> internal:control=enter-frame >> .ui-datepicker-next
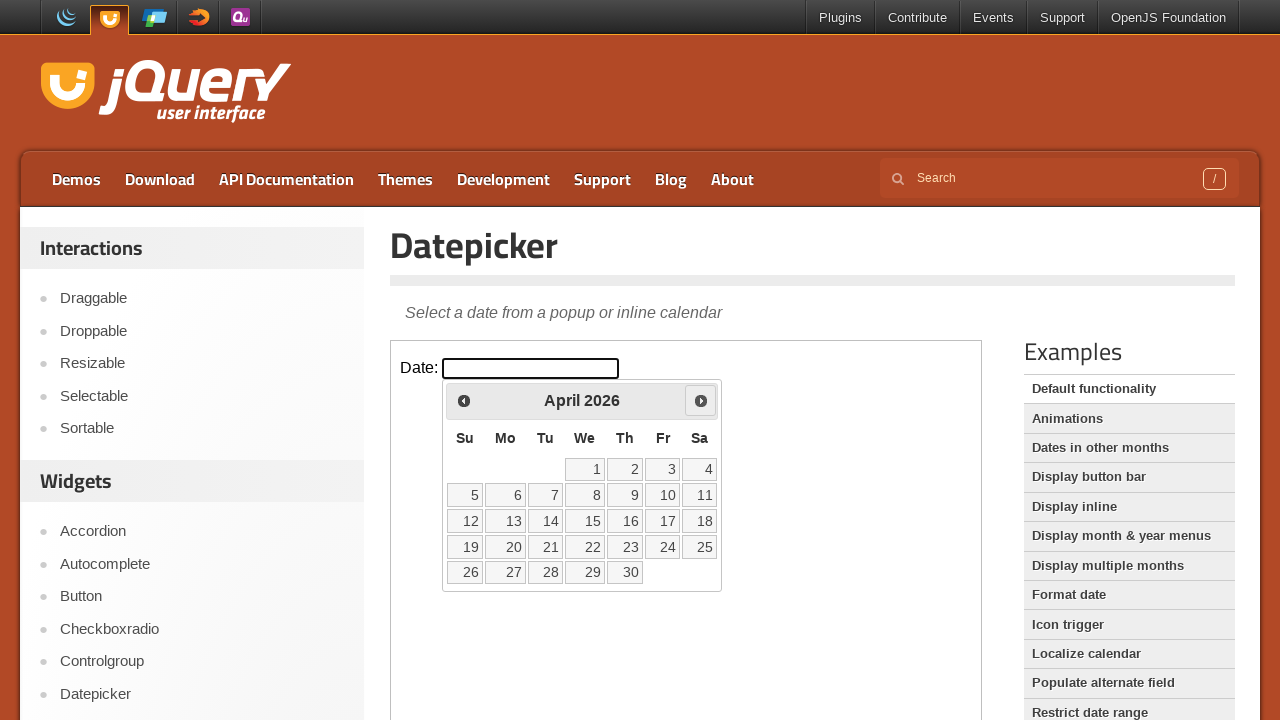

Waited for calendar to update
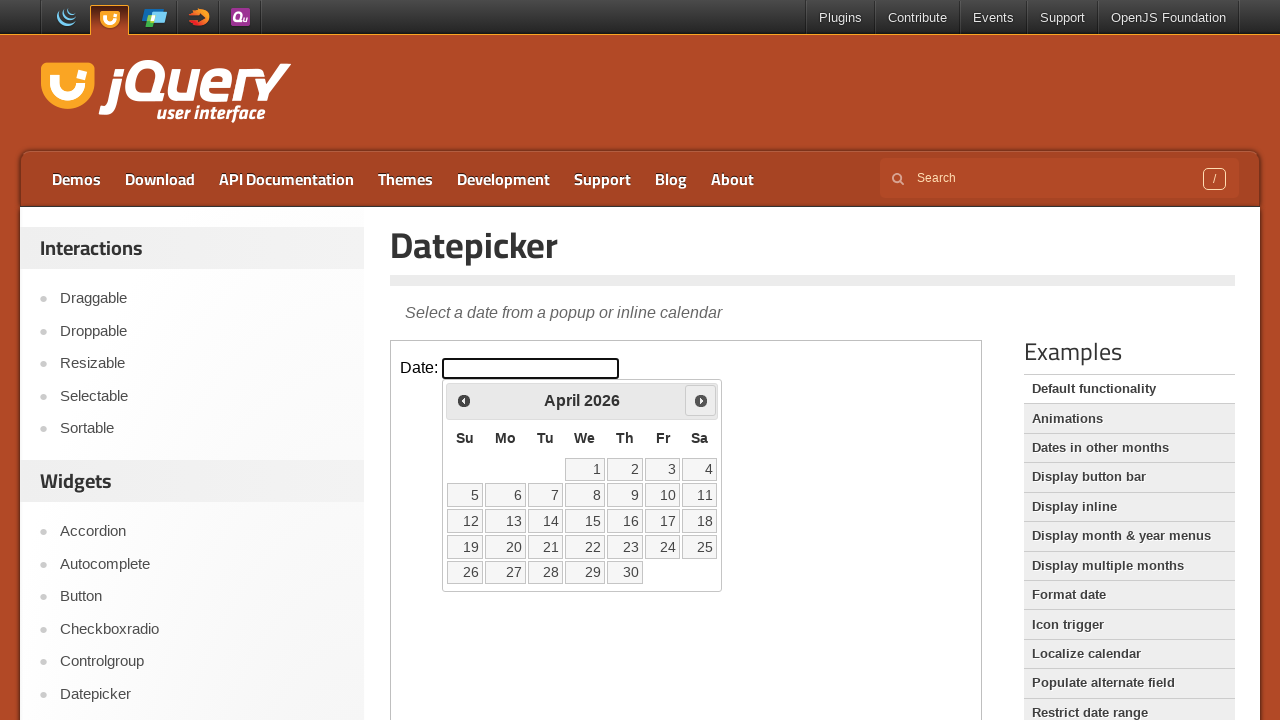

Clicked next month button to navigate forward at (701, 400) on iframe.demo-frame >> internal:control=enter-frame >> .ui-datepicker-next
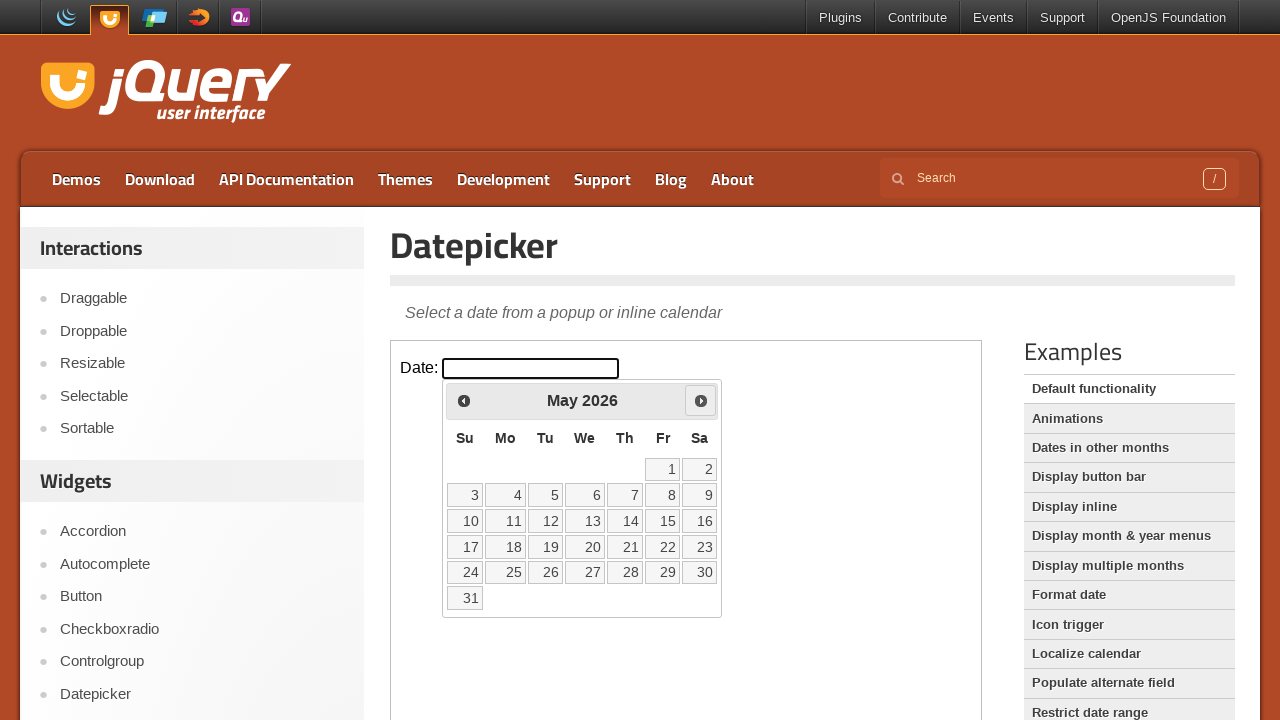

Waited for calendar to update
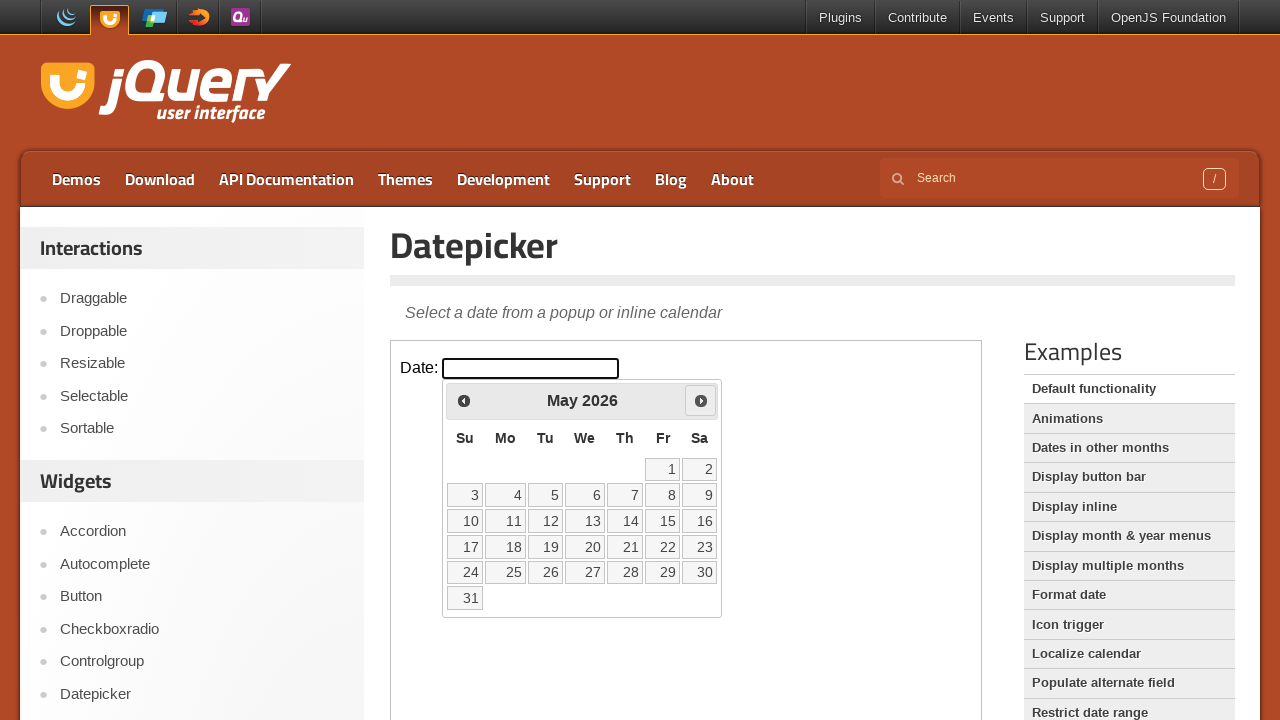

Clicked next month button to navigate forward at (701, 400) on iframe.demo-frame >> internal:control=enter-frame >> .ui-datepicker-next
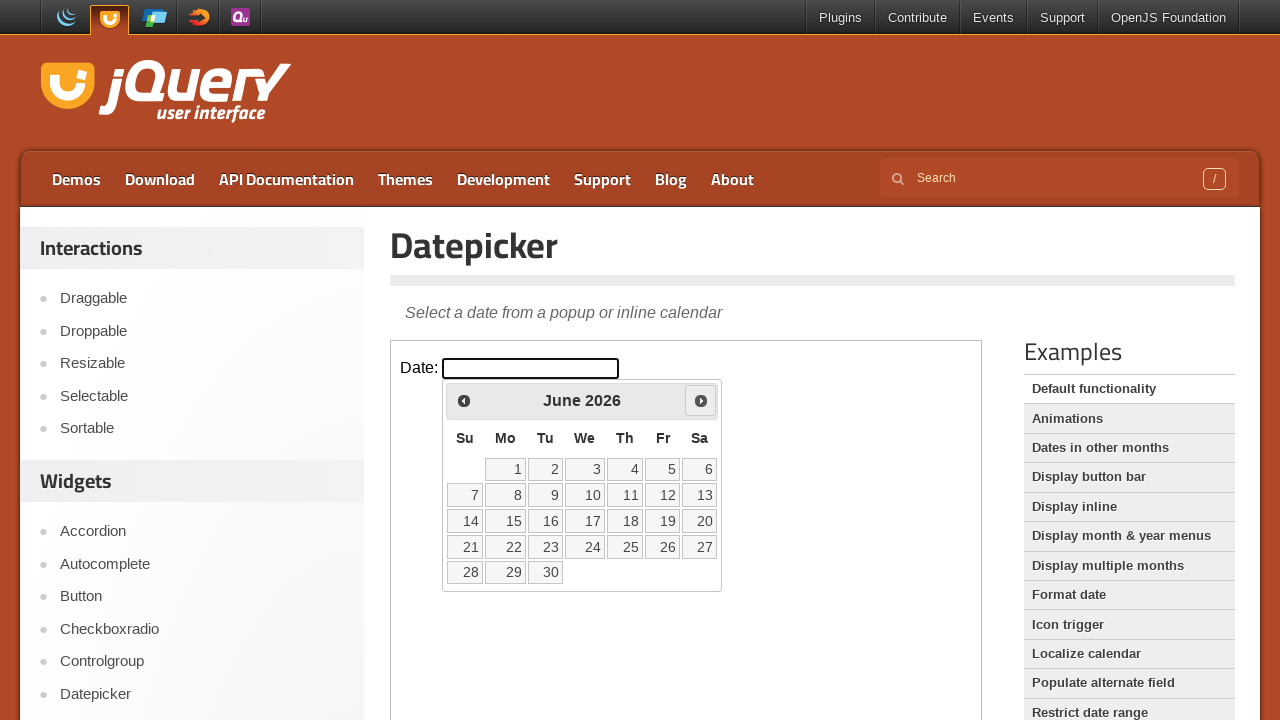

Waited for calendar to update
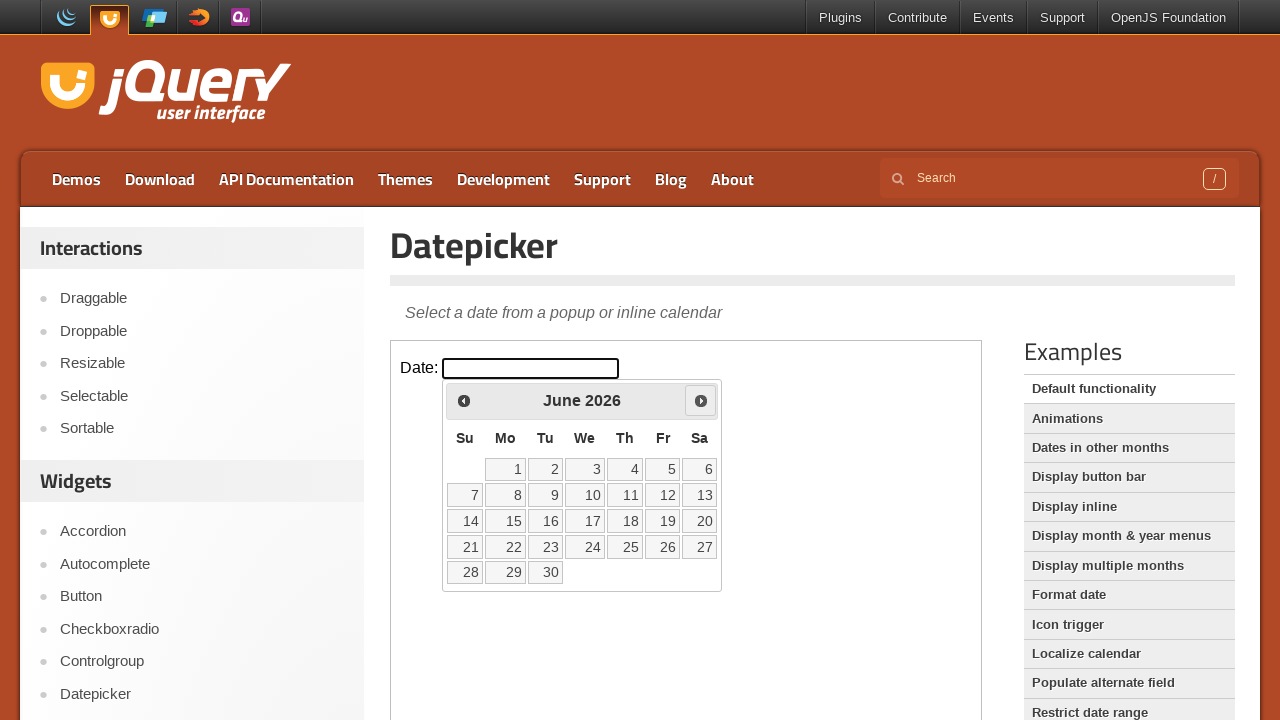

Clicked next month button to navigate forward at (701, 400) on iframe.demo-frame >> internal:control=enter-frame >> .ui-datepicker-next
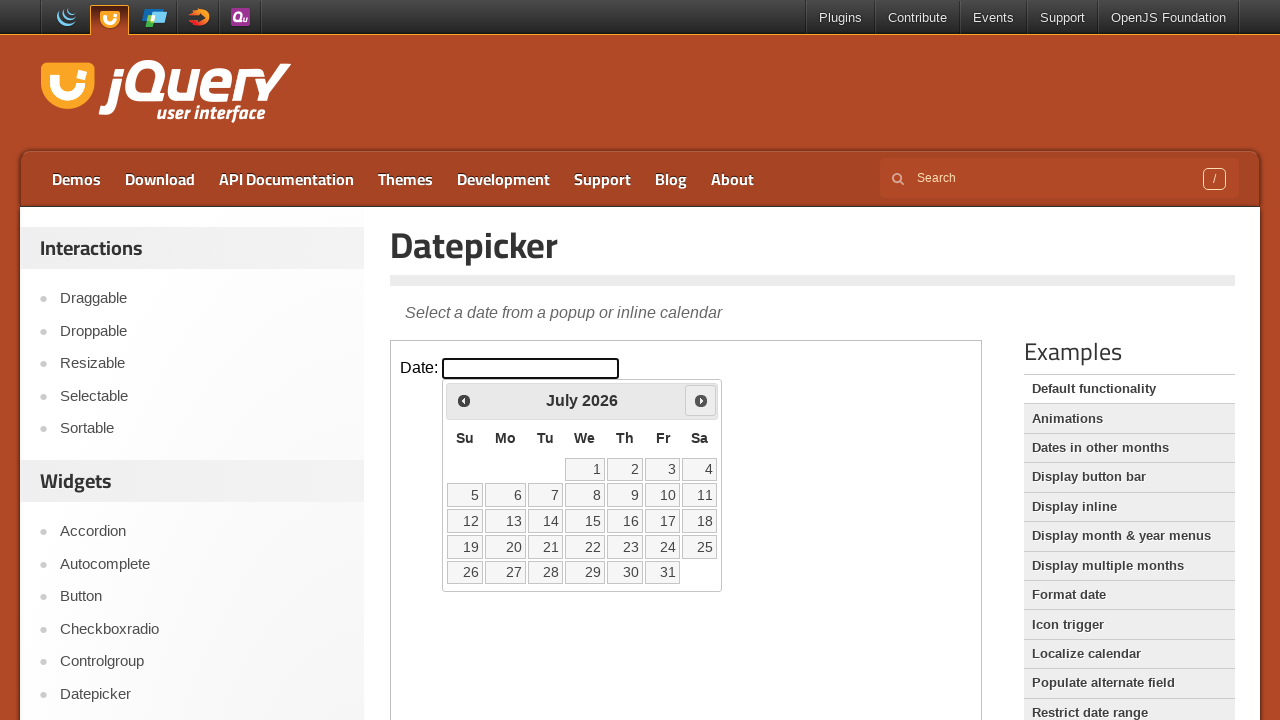

Waited for calendar to update
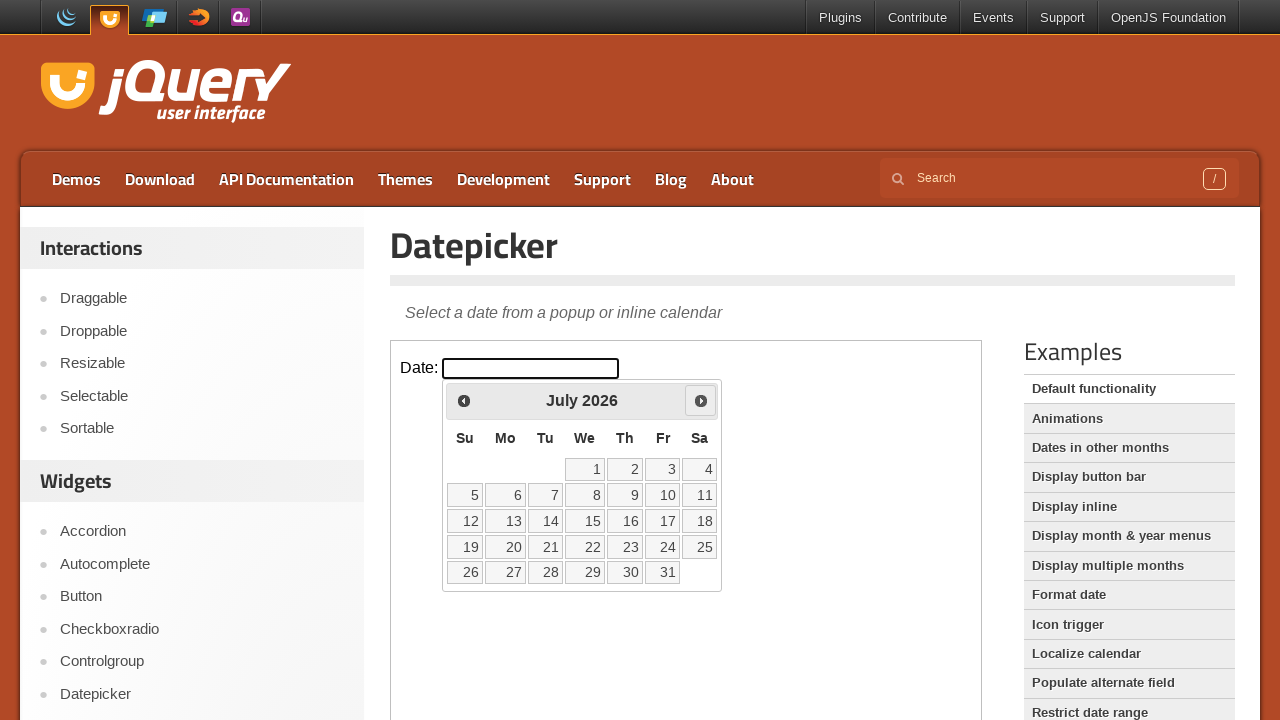

Clicked next month button to navigate forward at (701, 400) on iframe.demo-frame >> internal:control=enter-frame >> .ui-datepicker-next
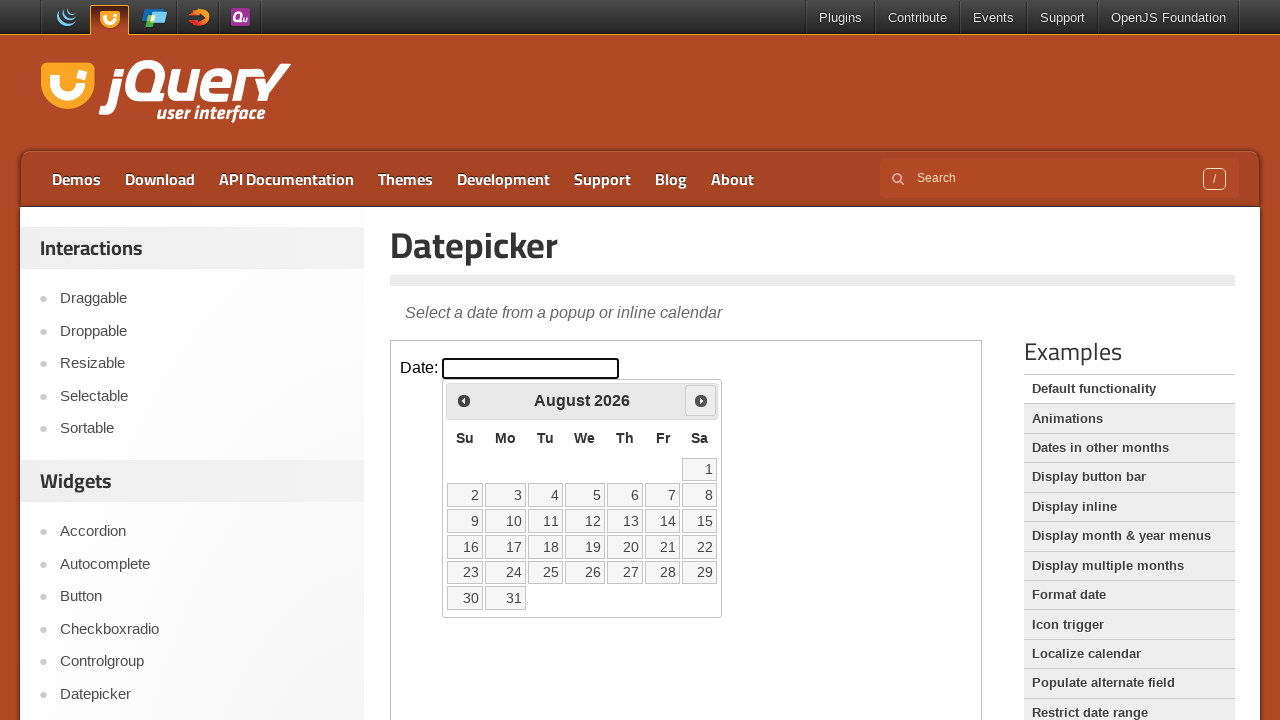

Waited for calendar to update
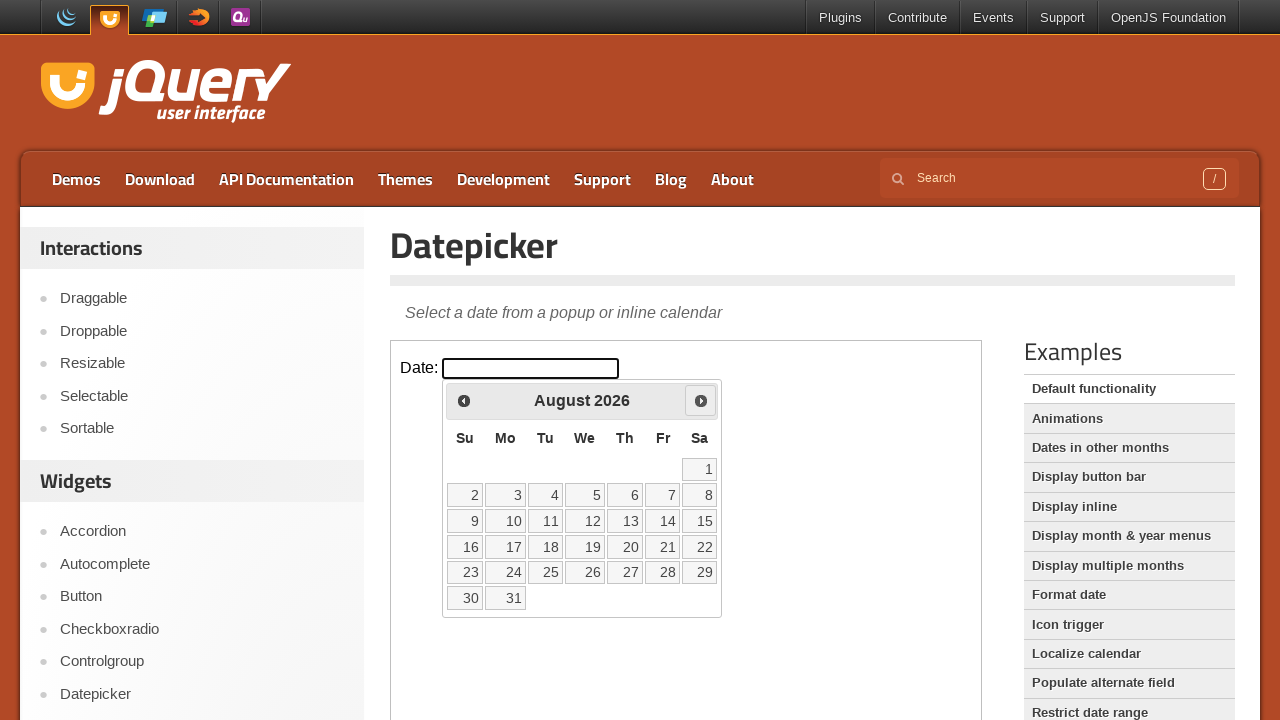

Clicked next month button to navigate forward at (701, 400) on iframe.demo-frame >> internal:control=enter-frame >> .ui-datepicker-next
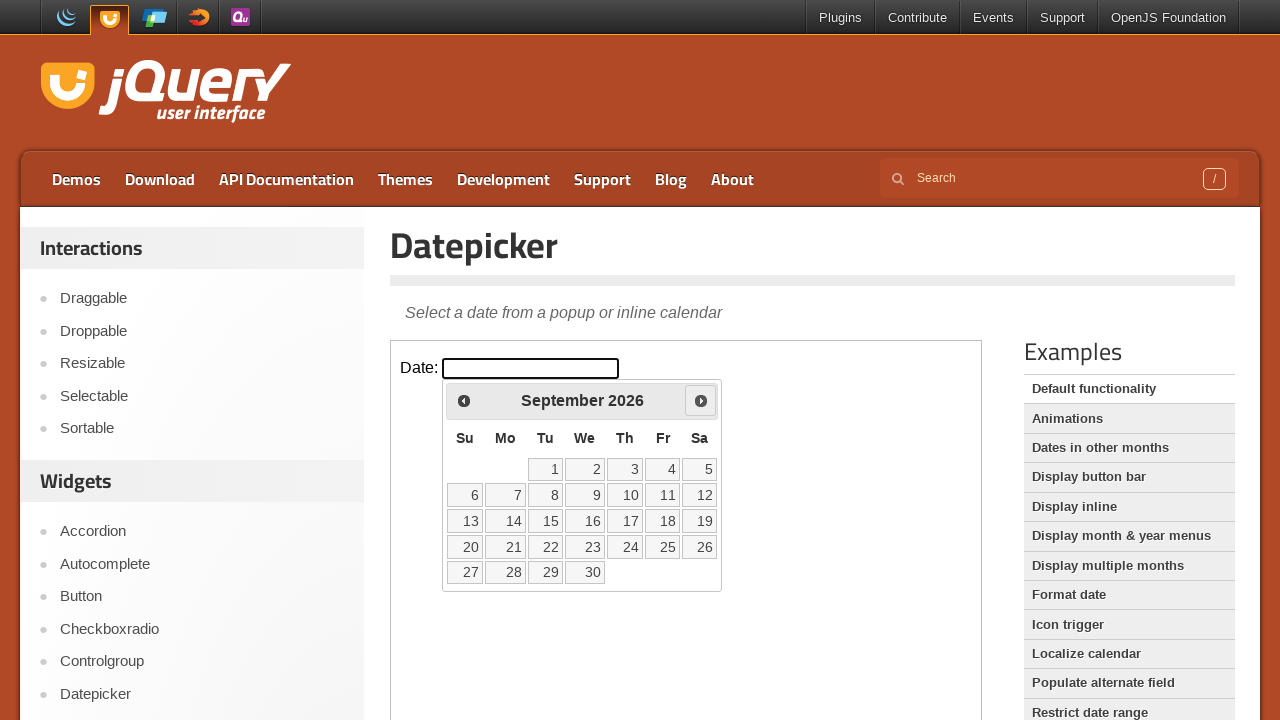

Waited for calendar to update
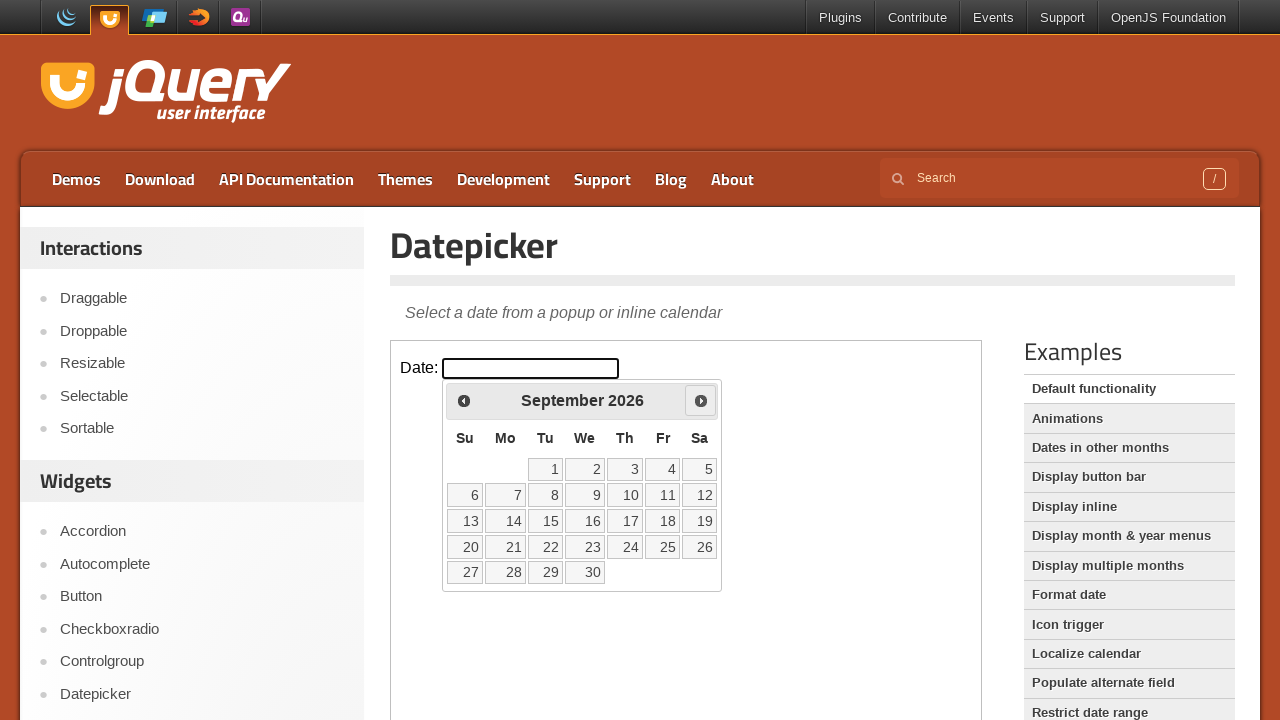

Clicked next month button to navigate forward at (701, 400) on iframe.demo-frame >> internal:control=enter-frame >> .ui-datepicker-next
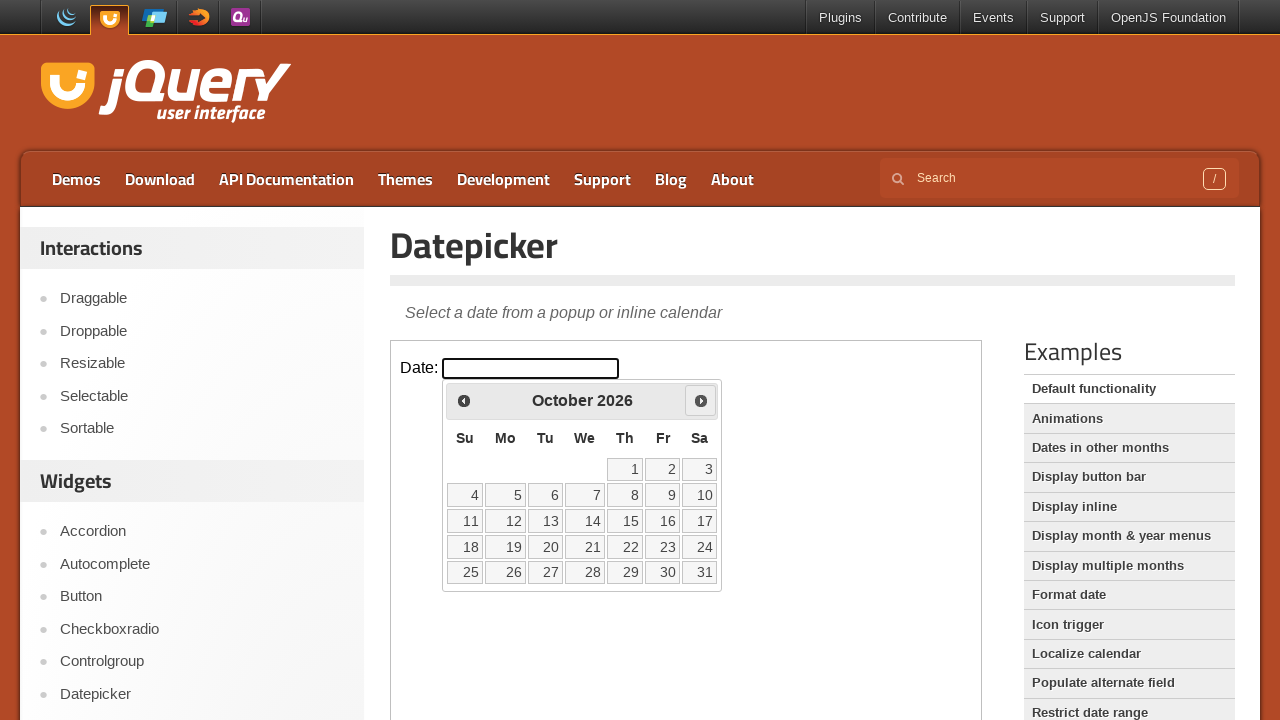

Waited for calendar to update
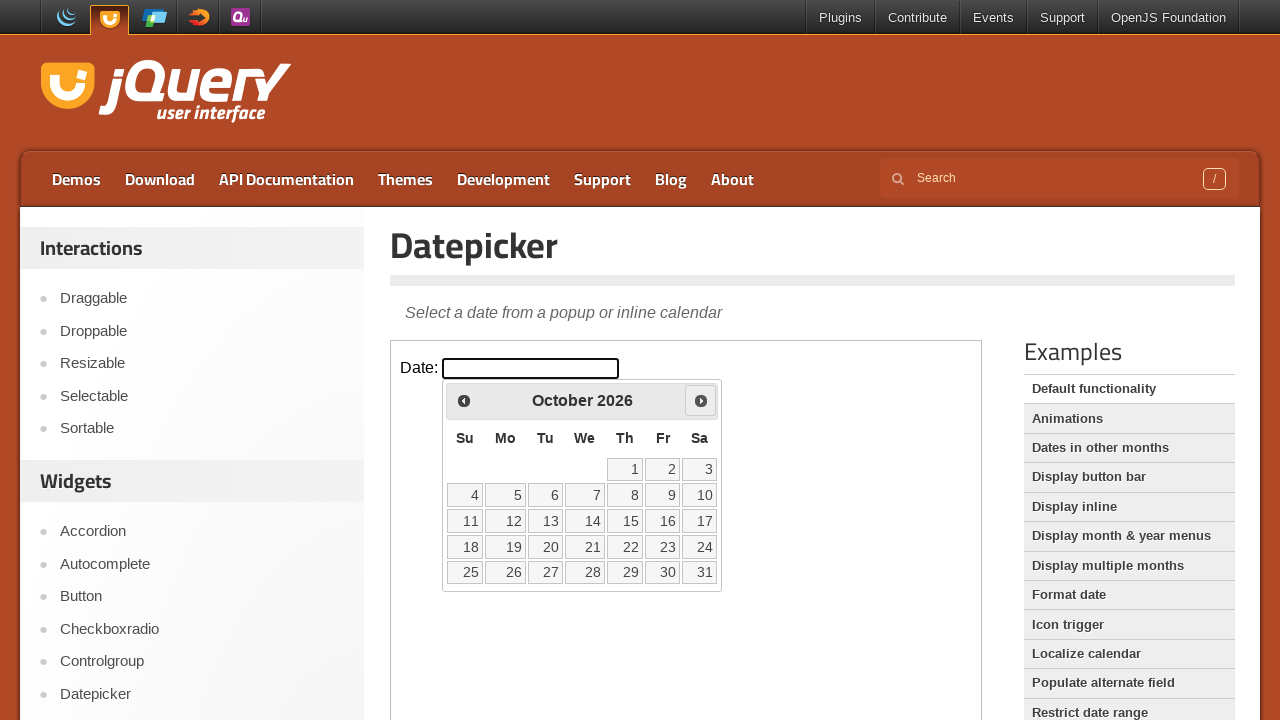

Clicked next month button to navigate forward at (701, 400) on iframe.demo-frame >> internal:control=enter-frame >> .ui-datepicker-next
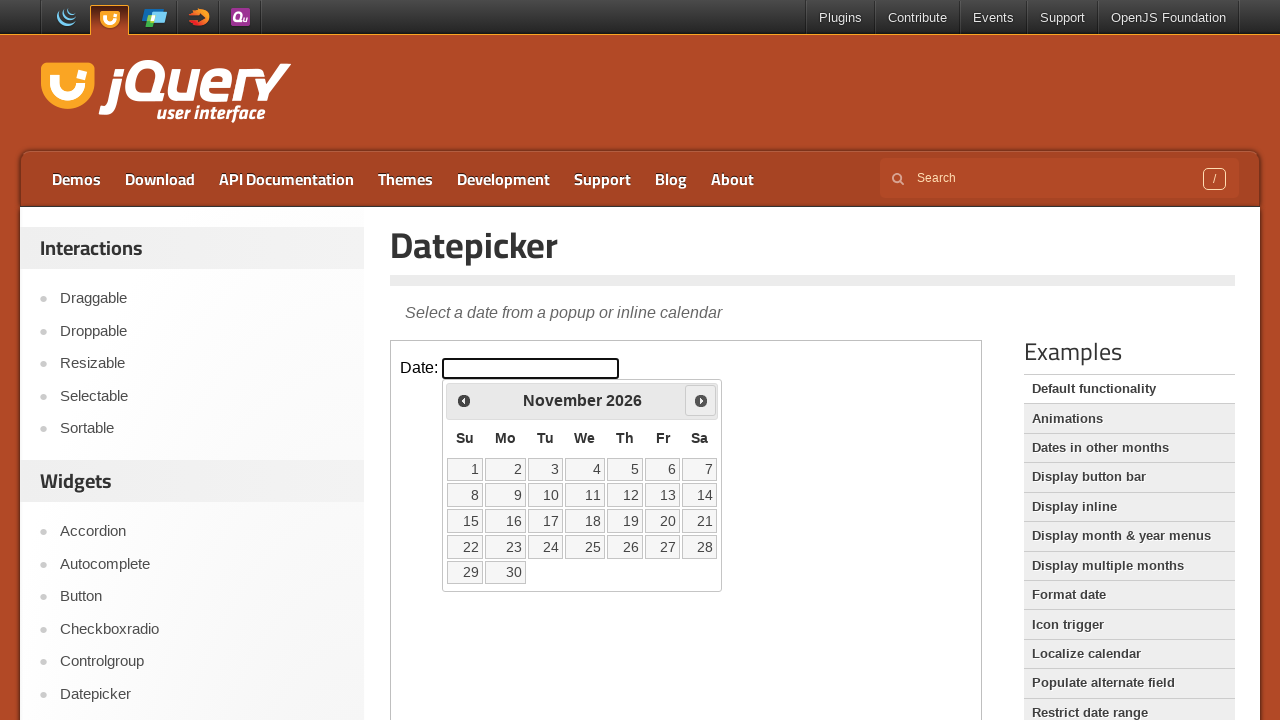

Waited for calendar to update
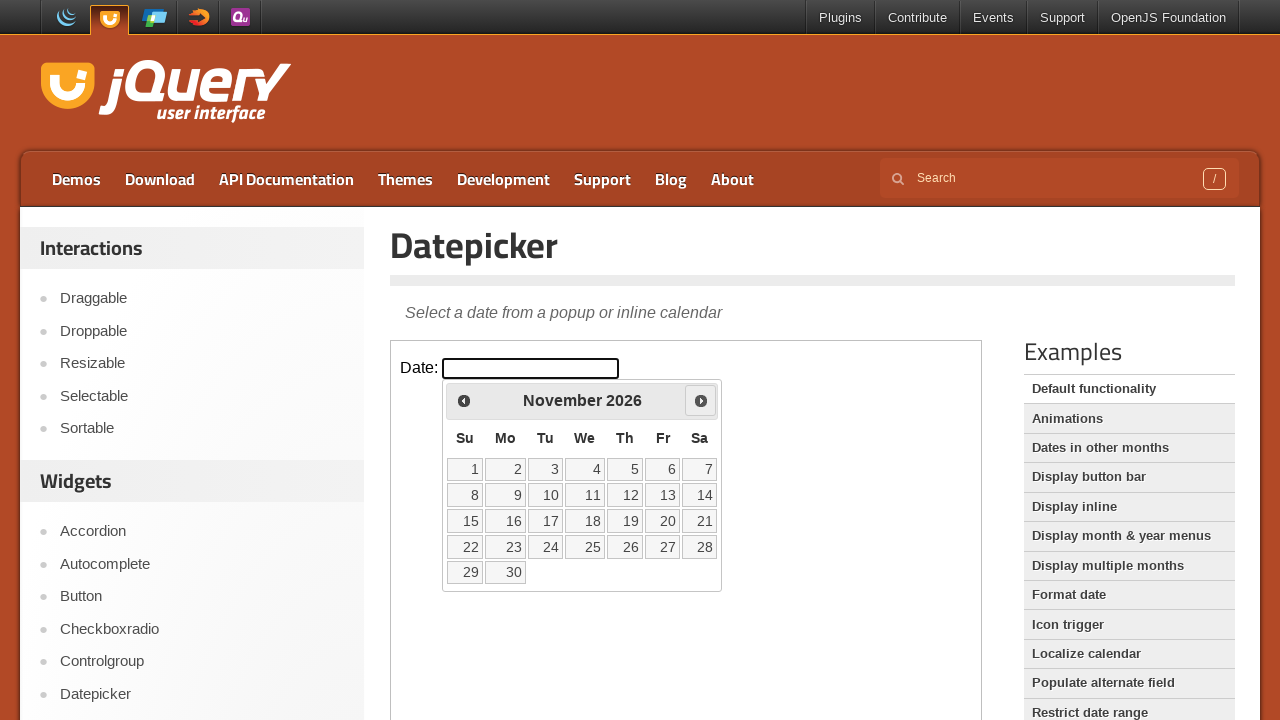

Clicked next month button to navigate forward at (701, 400) on iframe.demo-frame >> internal:control=enter-frame >> .ui-datepicker-next
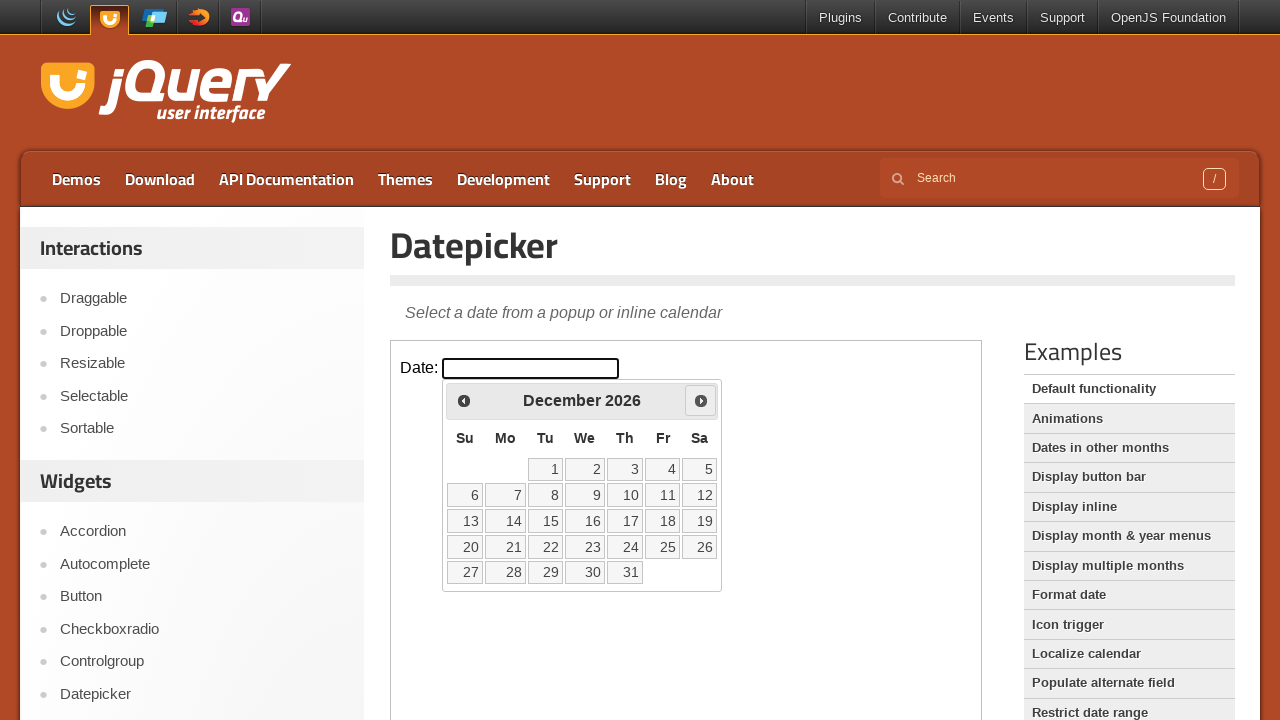

Waited for calendar to update
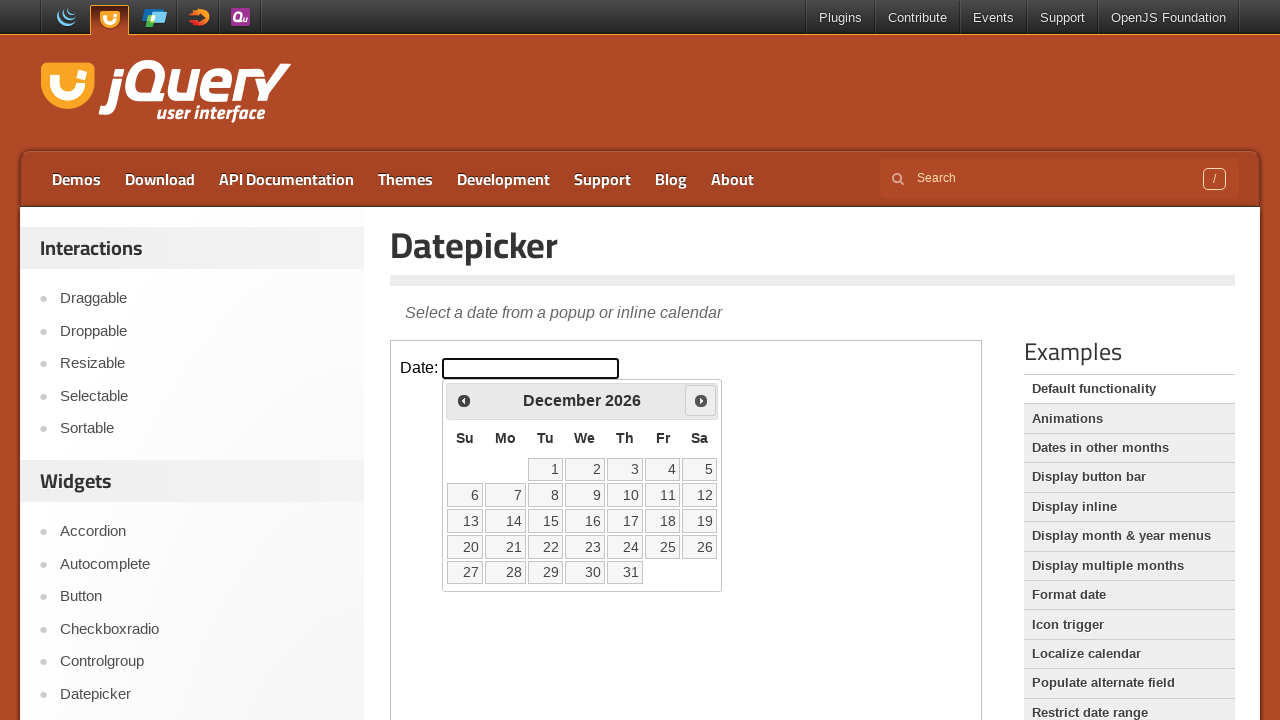

Clicked next month button to navigate forward at (701, 400) on iframe.demo-frame >> internal:control=enter-frame >> .ui-datepicker-next
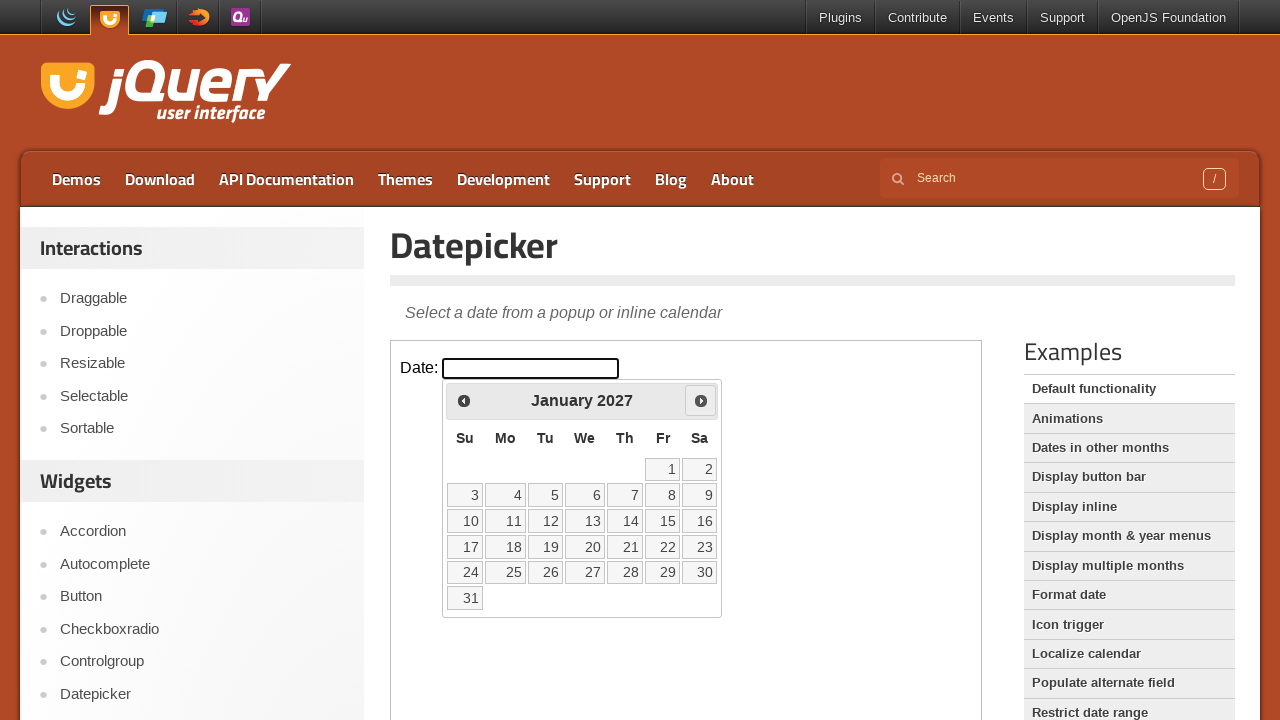

Waited for calendar to update
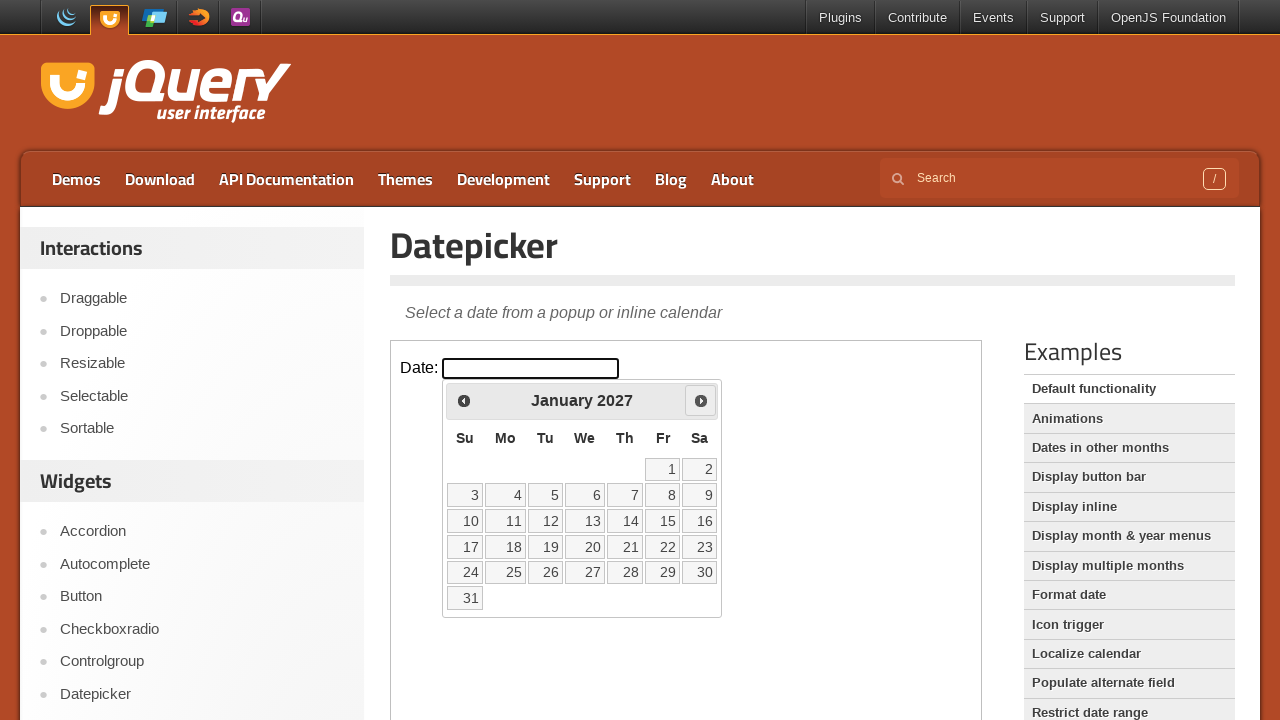

Clicked next month button to navigate forward at (701, 400) on iframe.demo-frame >> internal:control=enter-frame >> .ui-datepicker-next
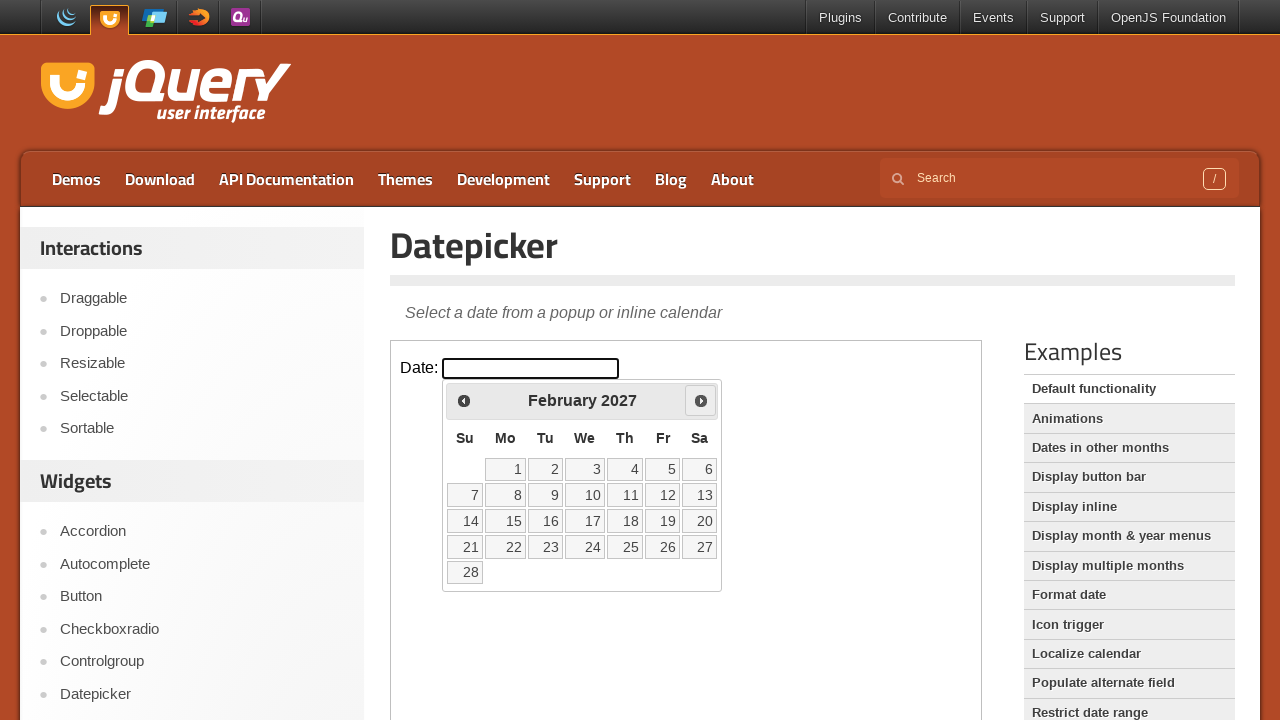

Waited for calendar to update
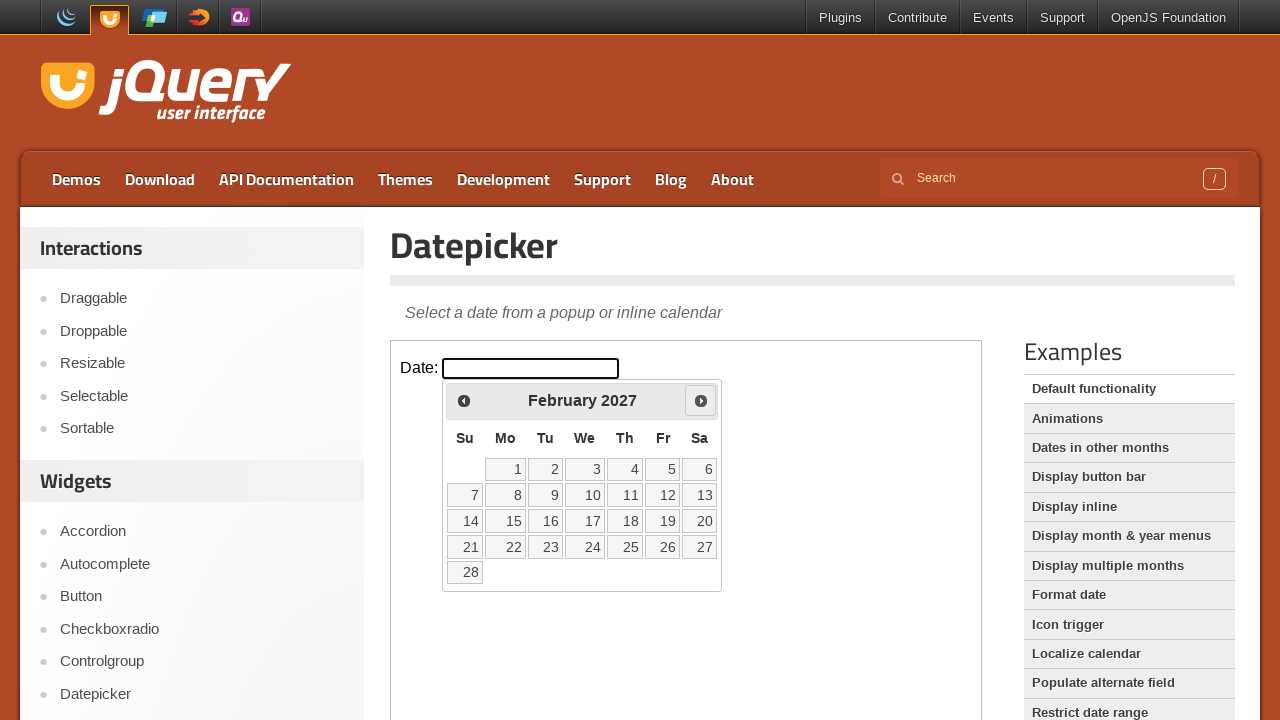

Selected day 15 from the calendar at (506, 521) on iframe.demo-frame >> internal:control=enter-frame >> table.ui-datepicker-calenda
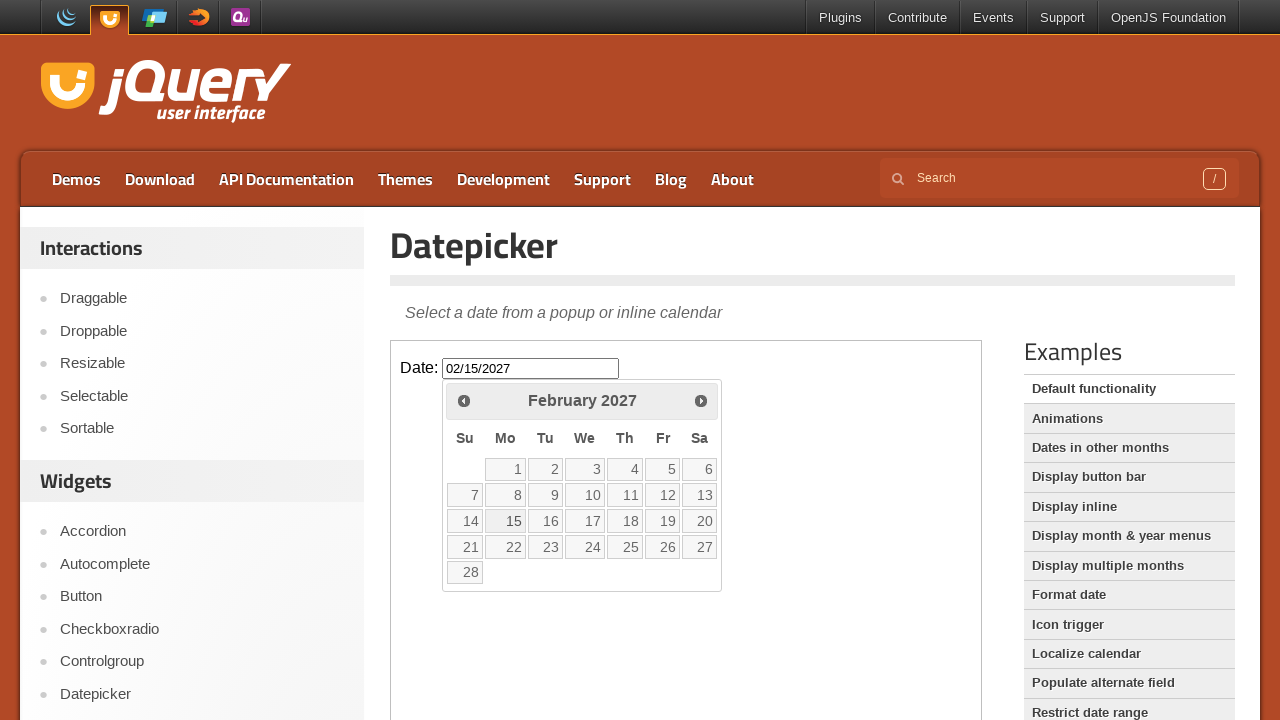

Datepicker input is visible after date selection
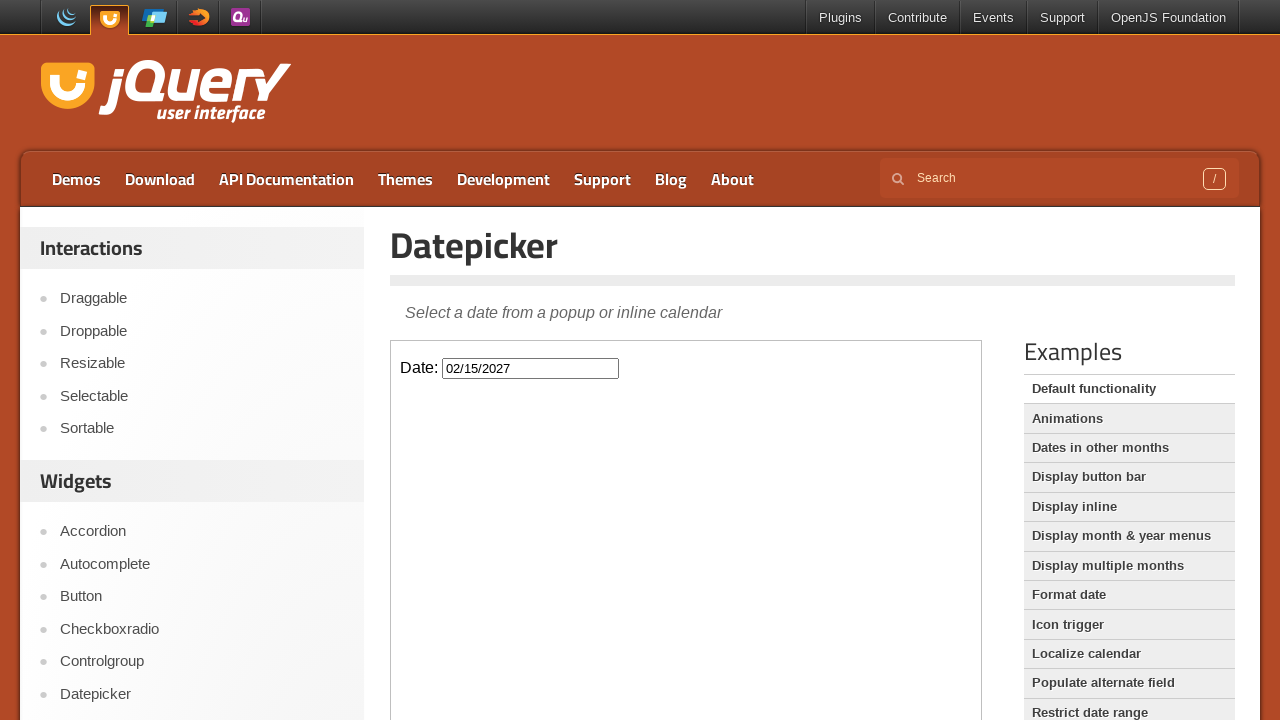

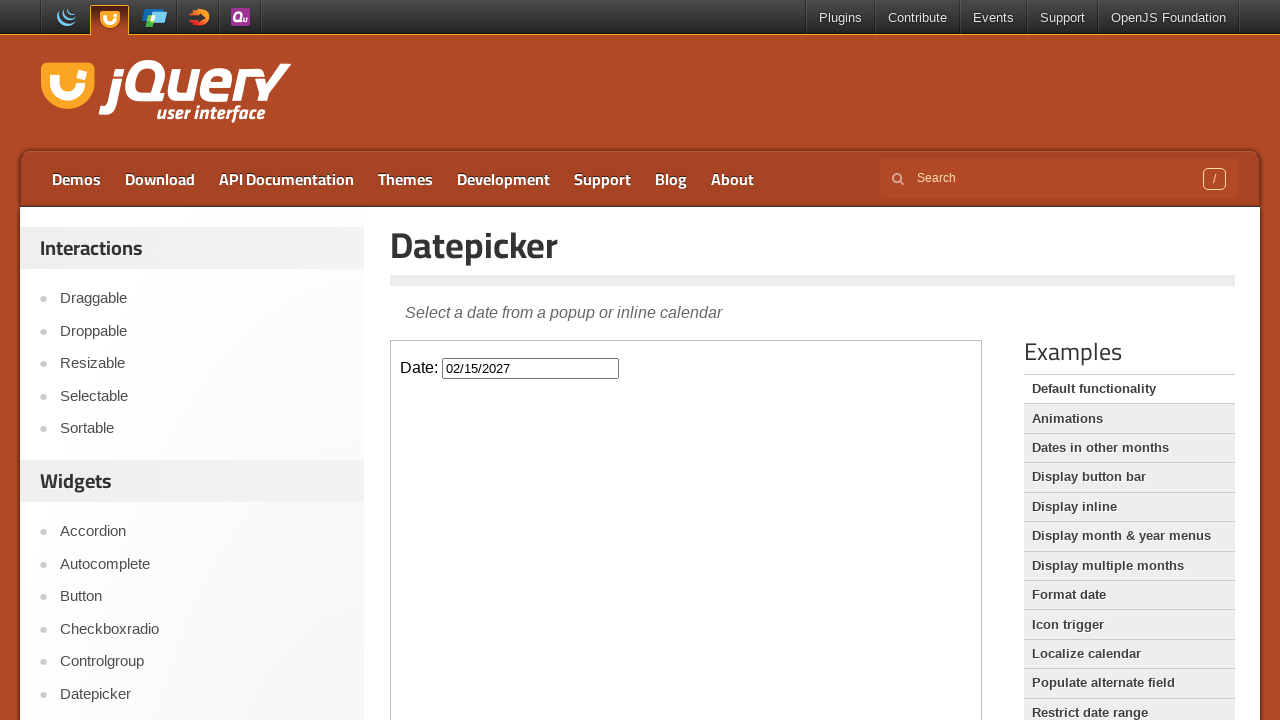